Tests dropdown selection by visible text, selecting different options sequentially

Starting URL: https://the-internet.herokuapp.com/dropdown

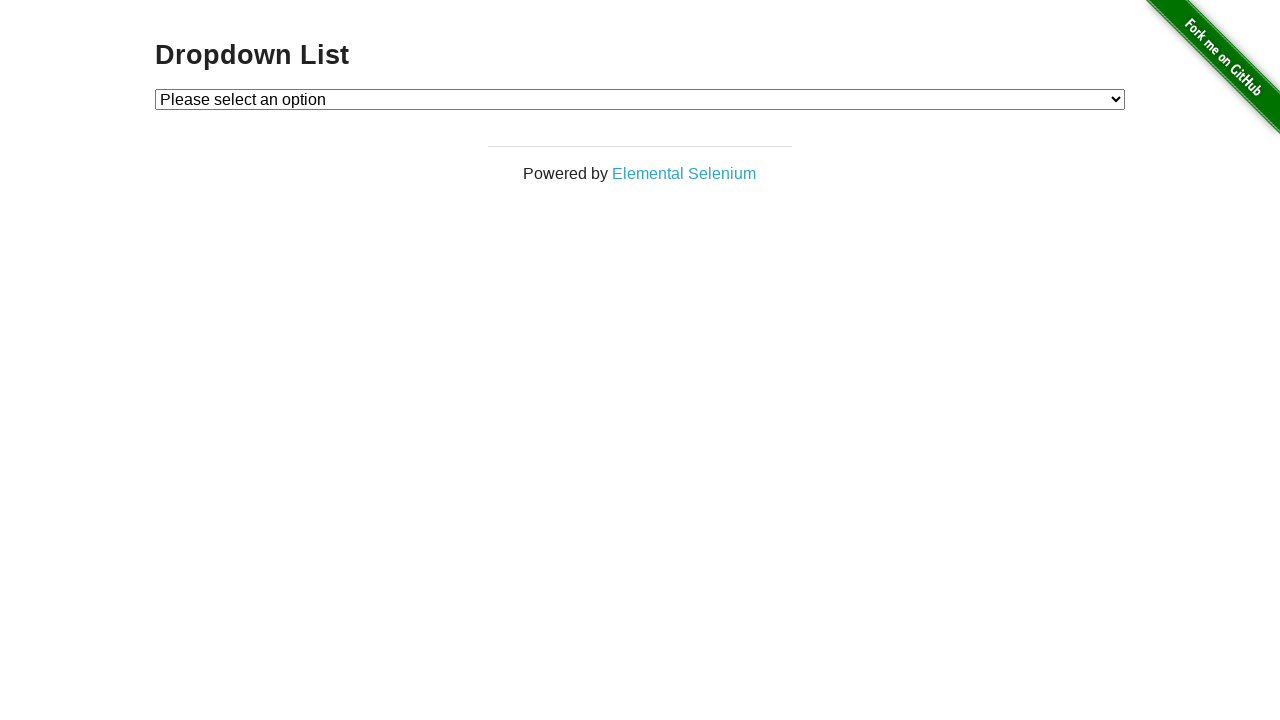

Located dropdown element
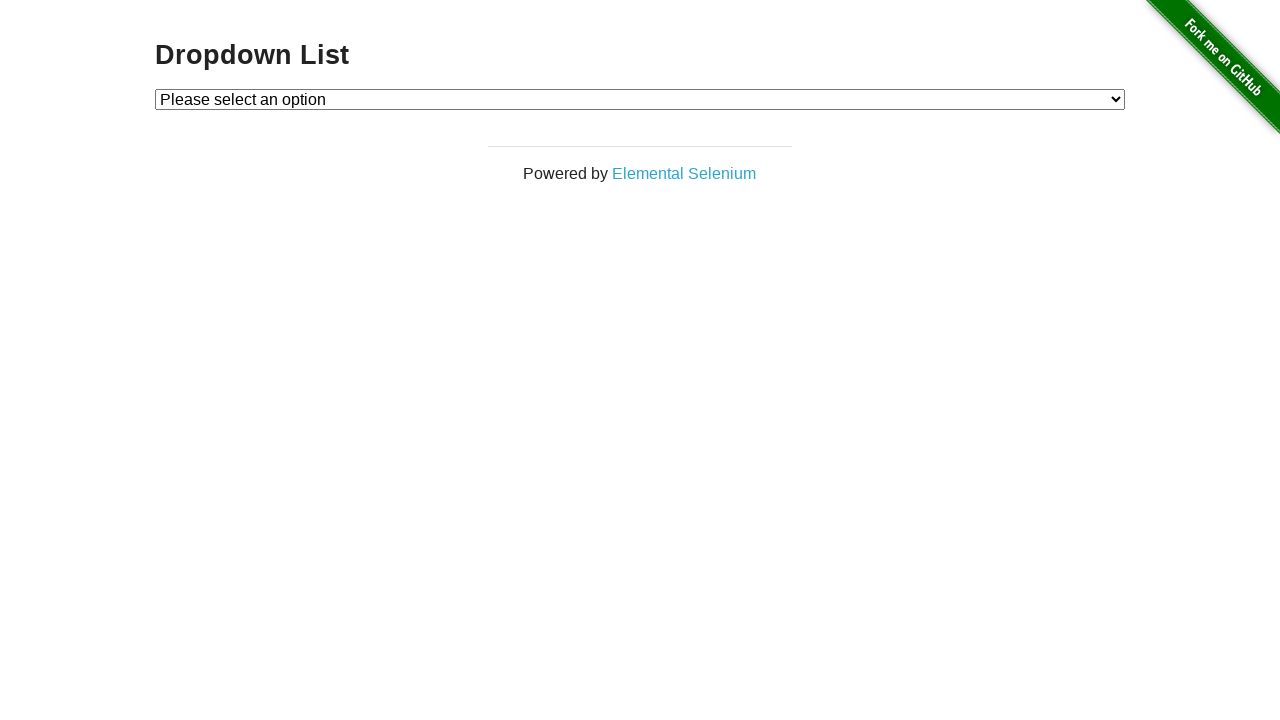

Selected 'Option 1' from dropdown on #dropdown
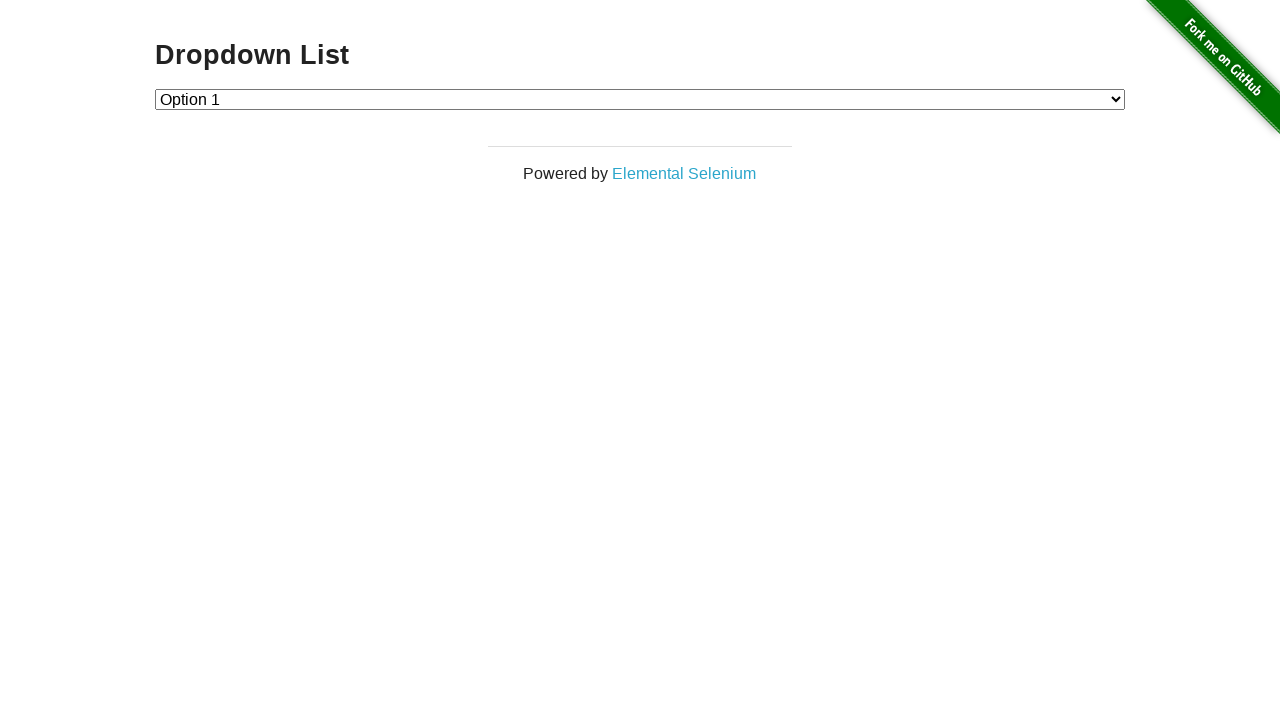

Selected 'Option 2' from dropdown on #dropdown
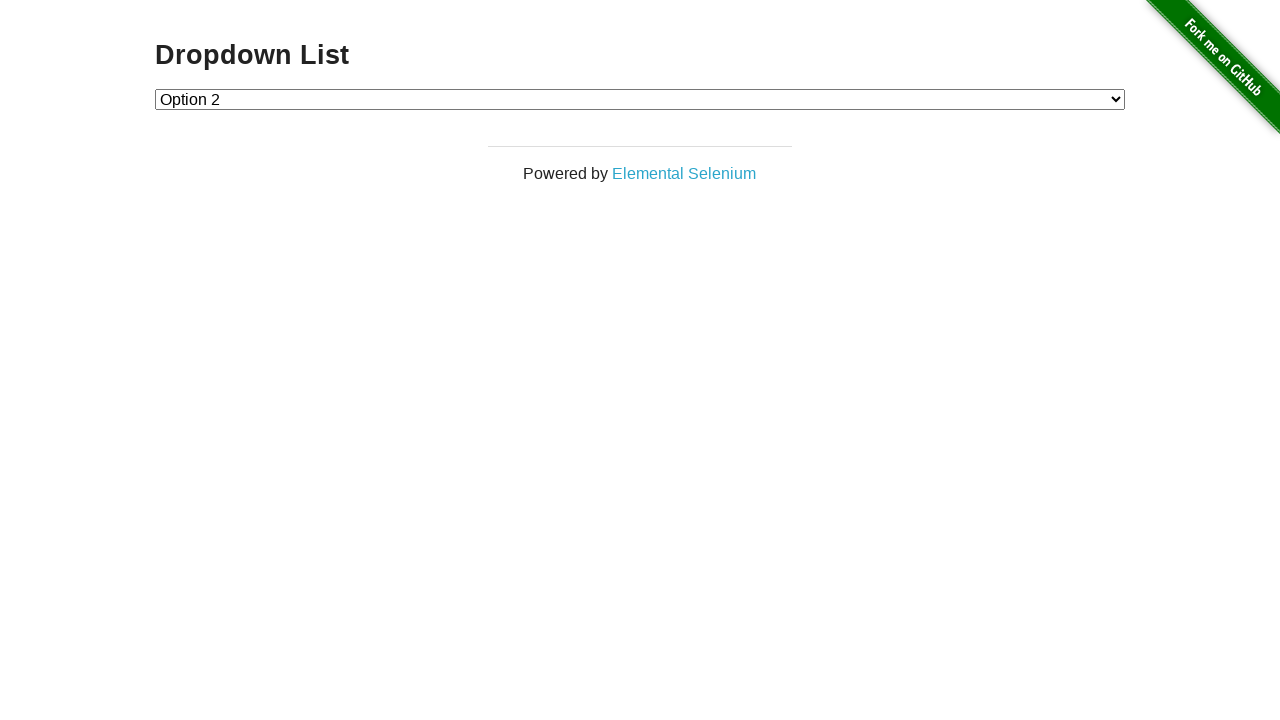

Selected 'Option 1' from dropdown again on #dropdown
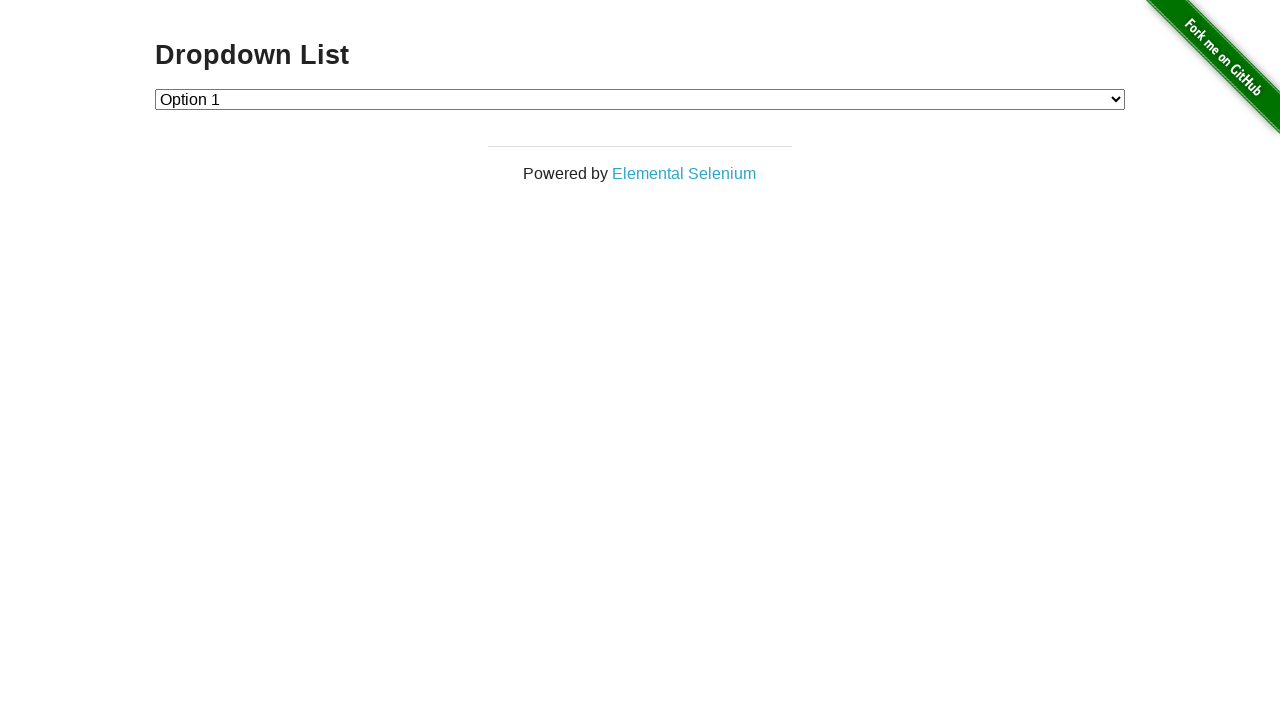

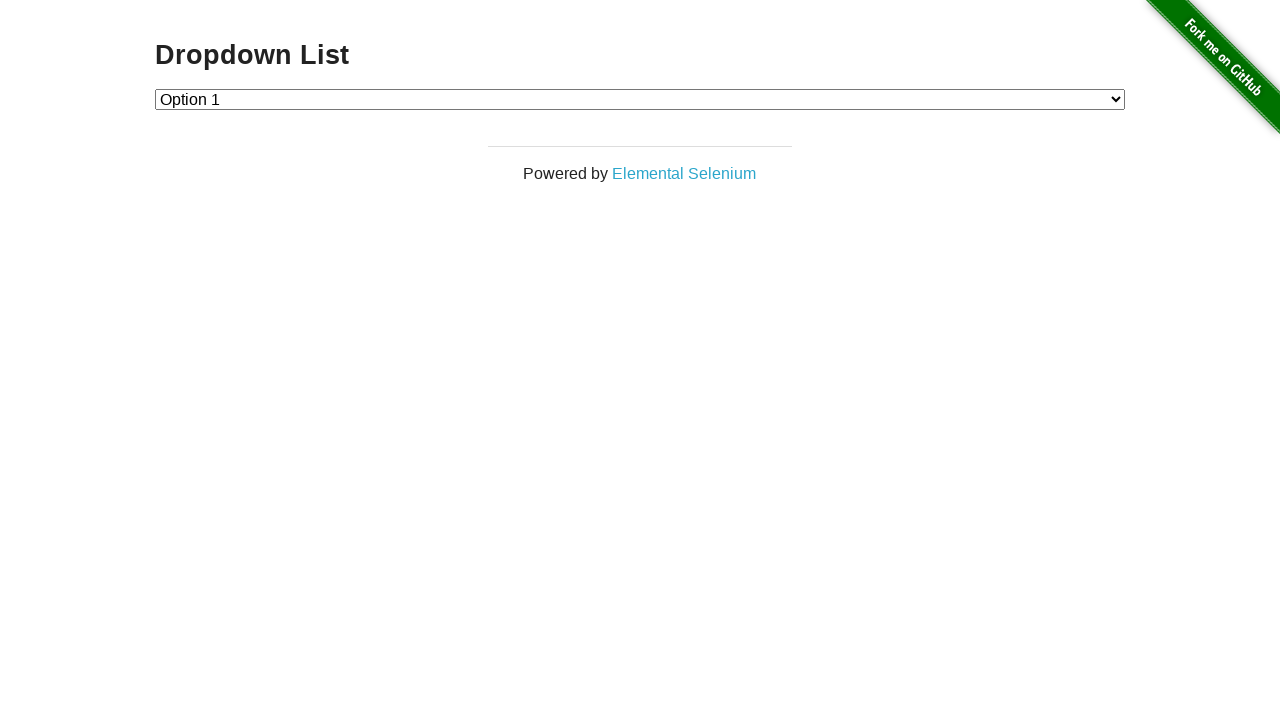